Tests a registration form by filling in required fields and submitting the form, then verifying the success message

Starting URL: http://suninjuly.github.io/registration1.html

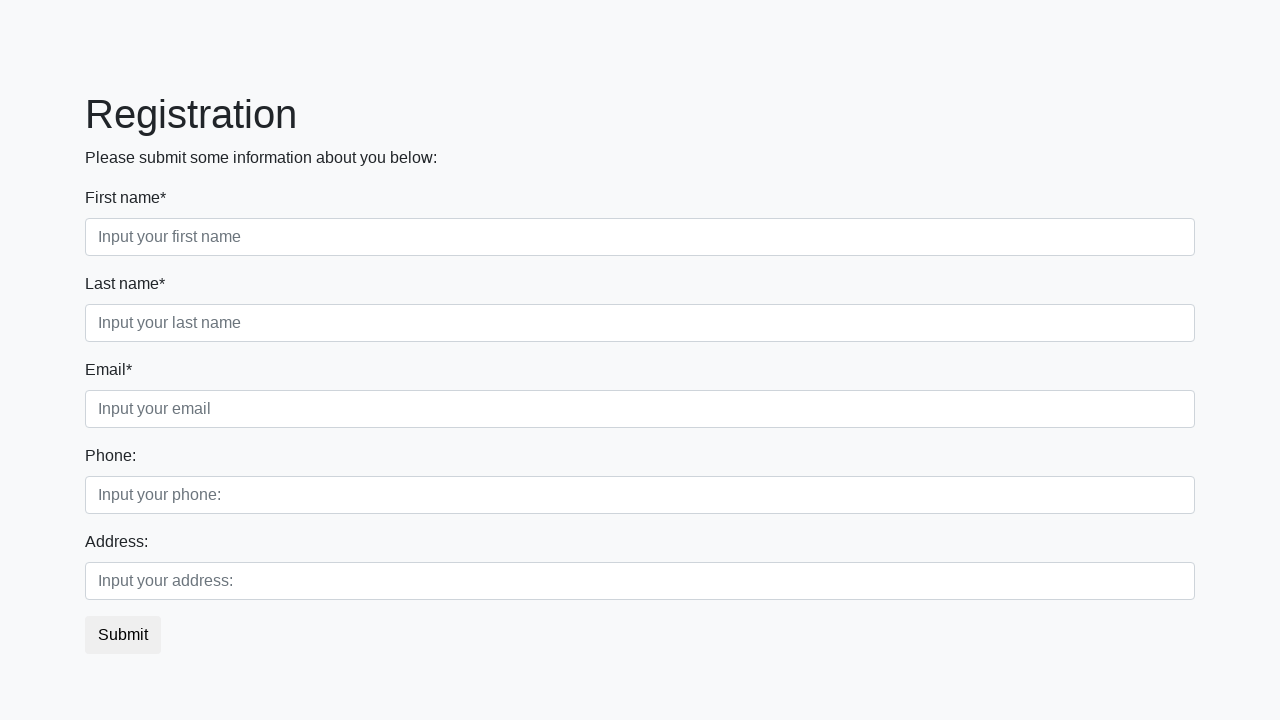

Filled first name field with 'John' on .first_class :required
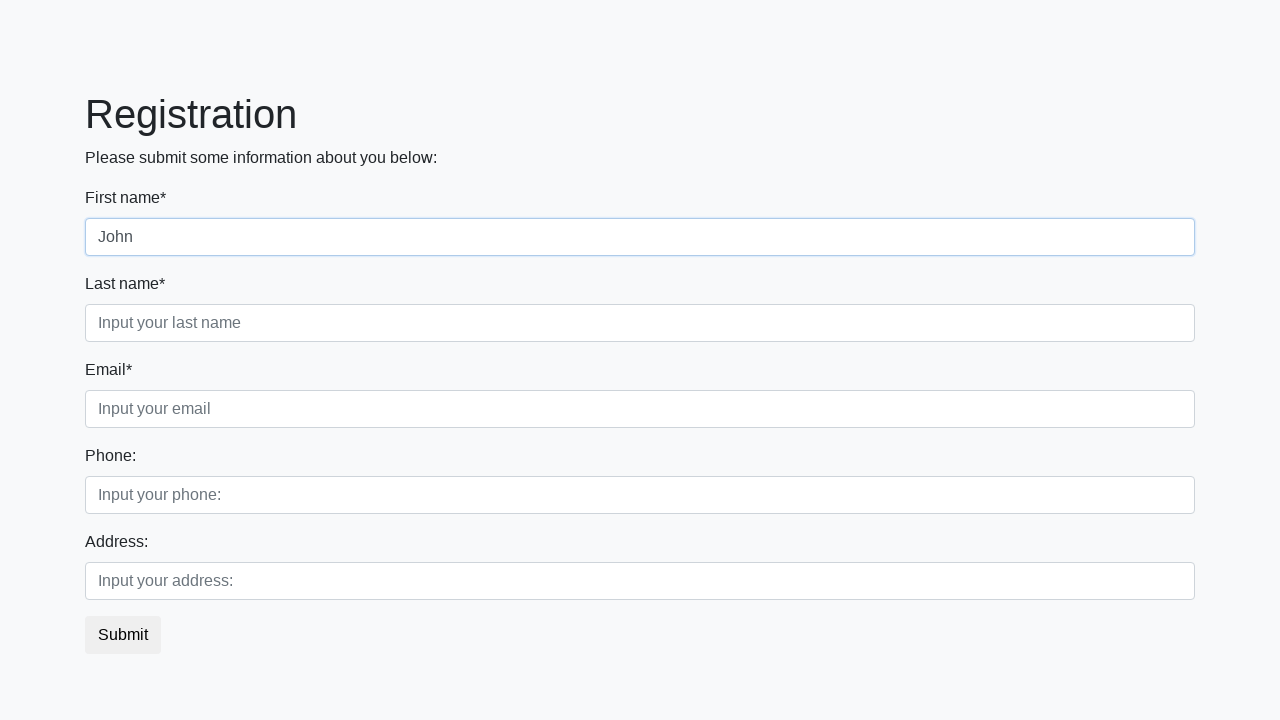

Filled last name field with 'Doe' on .form-control.second
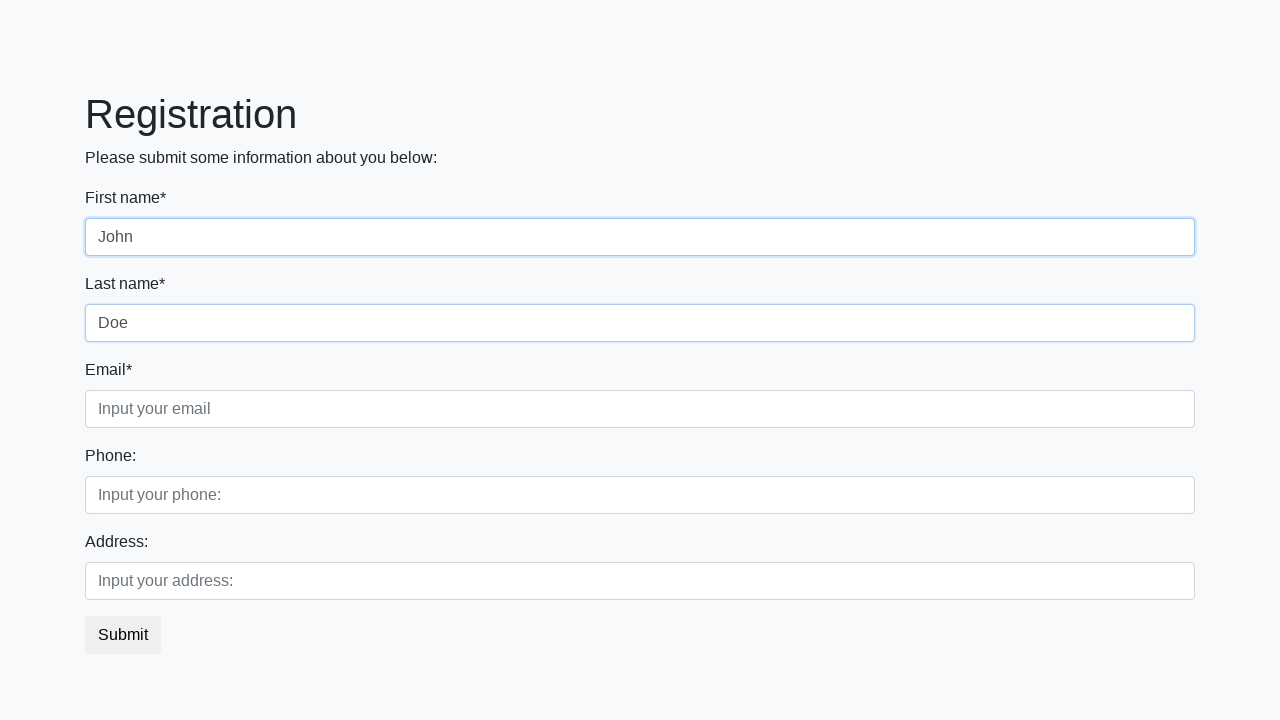

Filled email field with 'john.doe@example.com' on .form-control.third
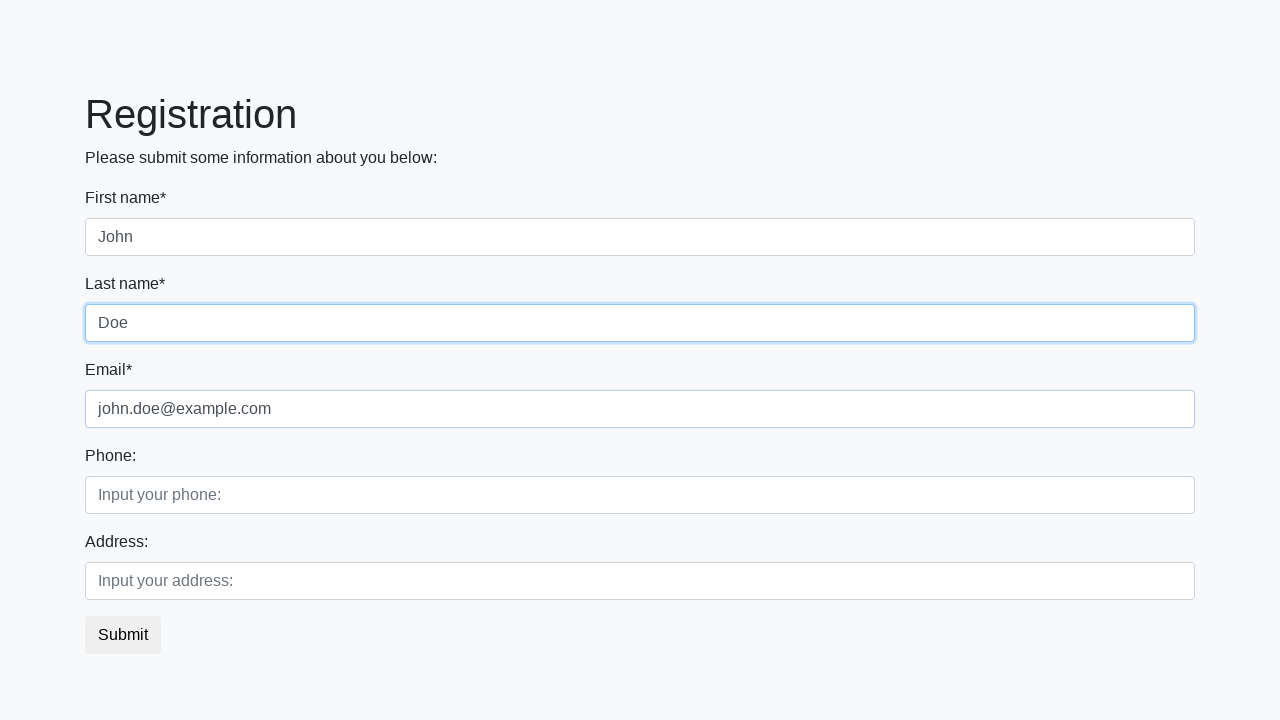

Clicked submit button to register at (123, 635) on button.btn
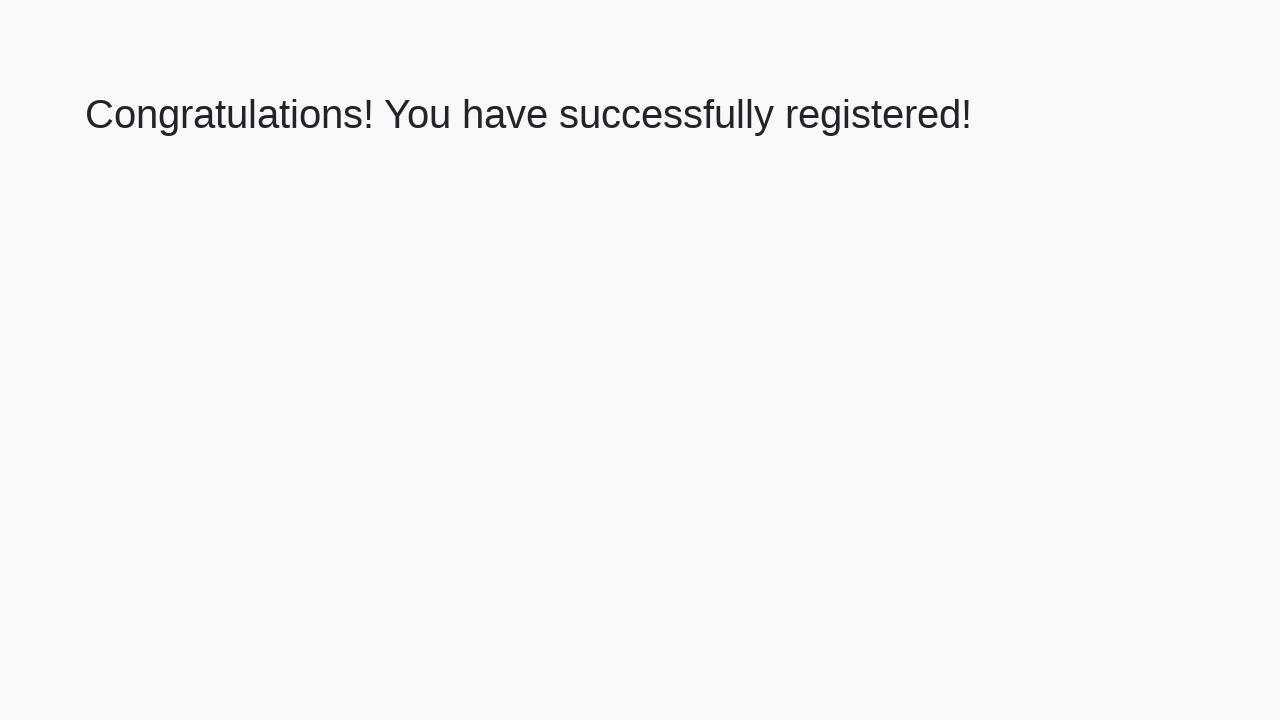

Success heading element loaded
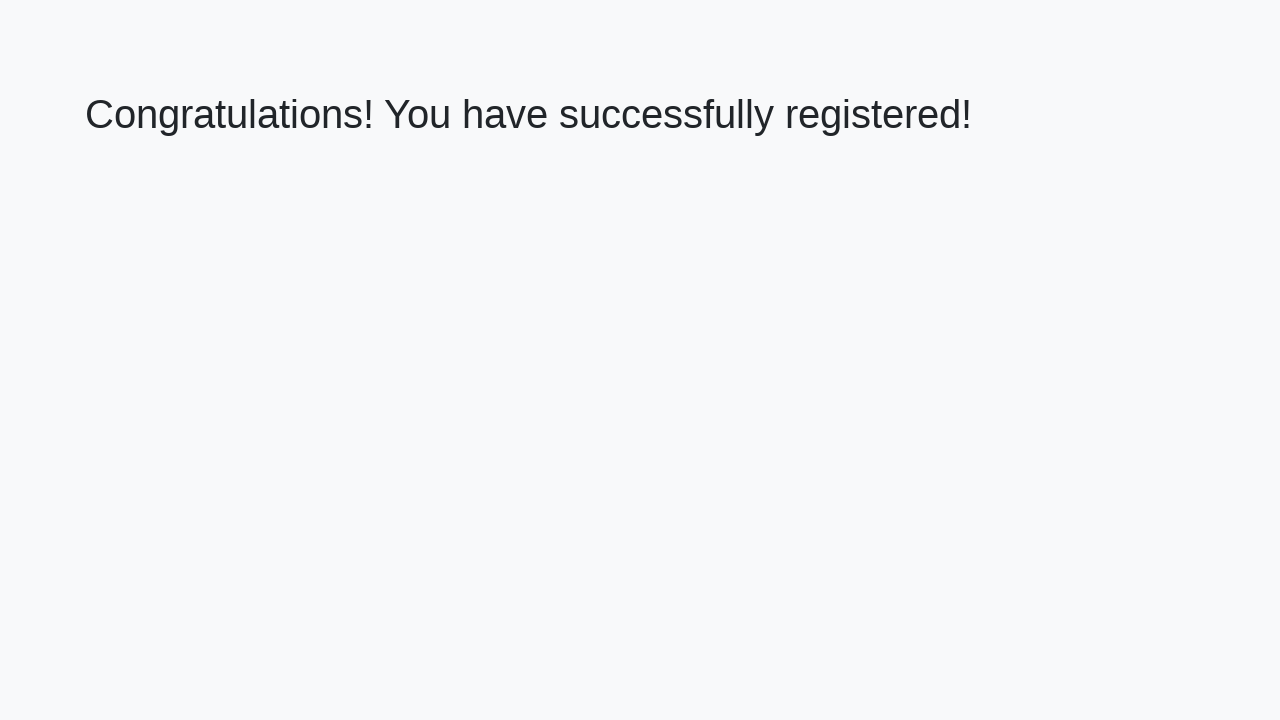

Located success heading element
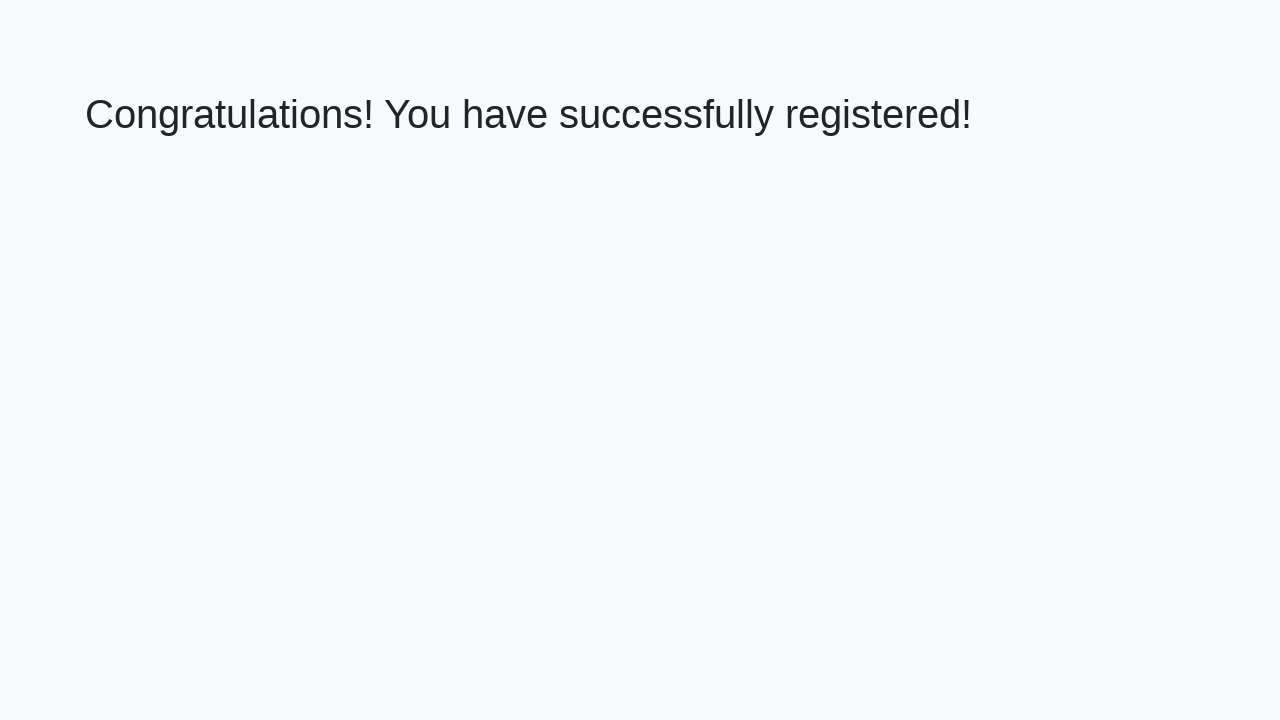

Verified success message: 'Congratulations! You have successfully registered!'
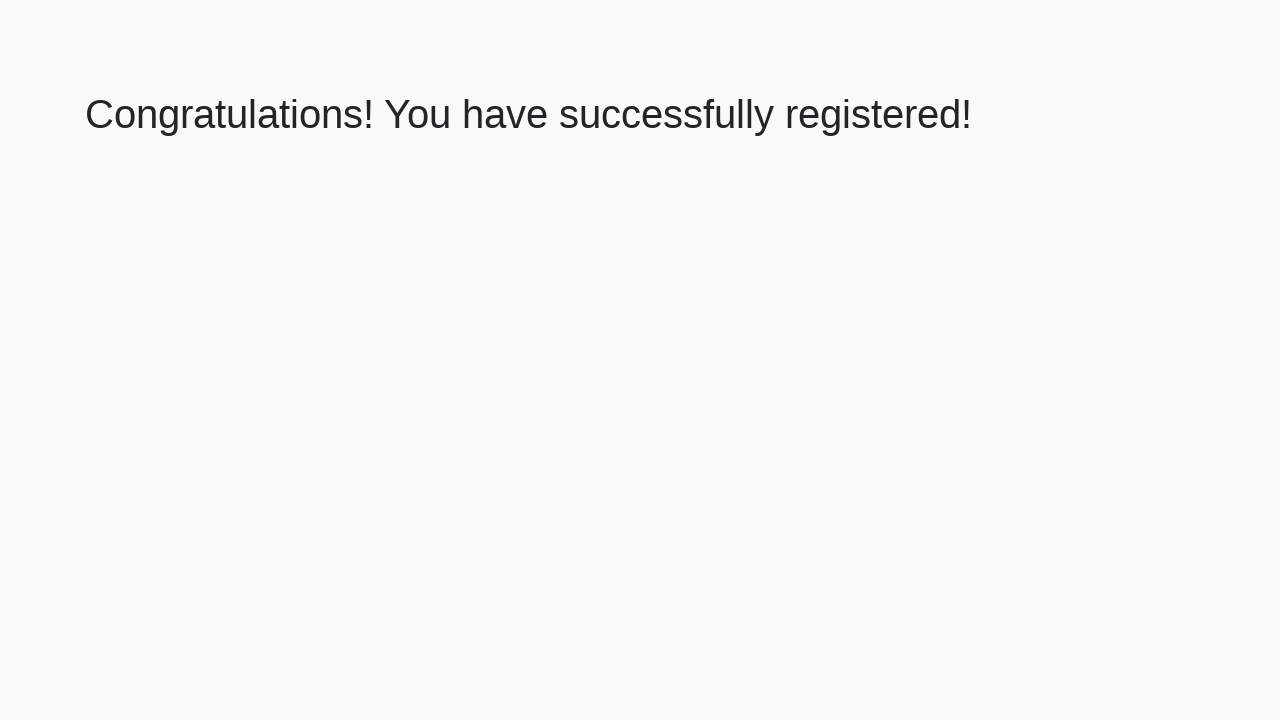

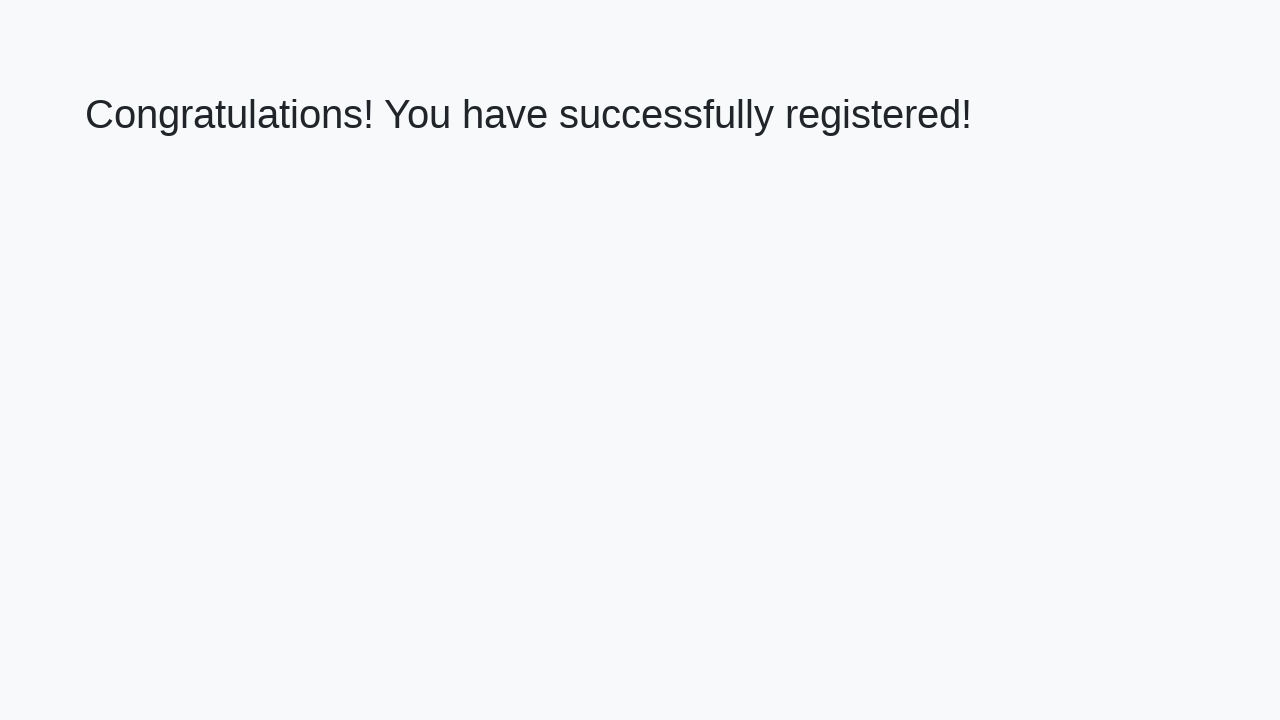